Tests JavaScript prompt alert functionality by clicking a prompt button, entering text into the alert dialog, and accepting it

Starting URL: https://demoqa.com/alerts

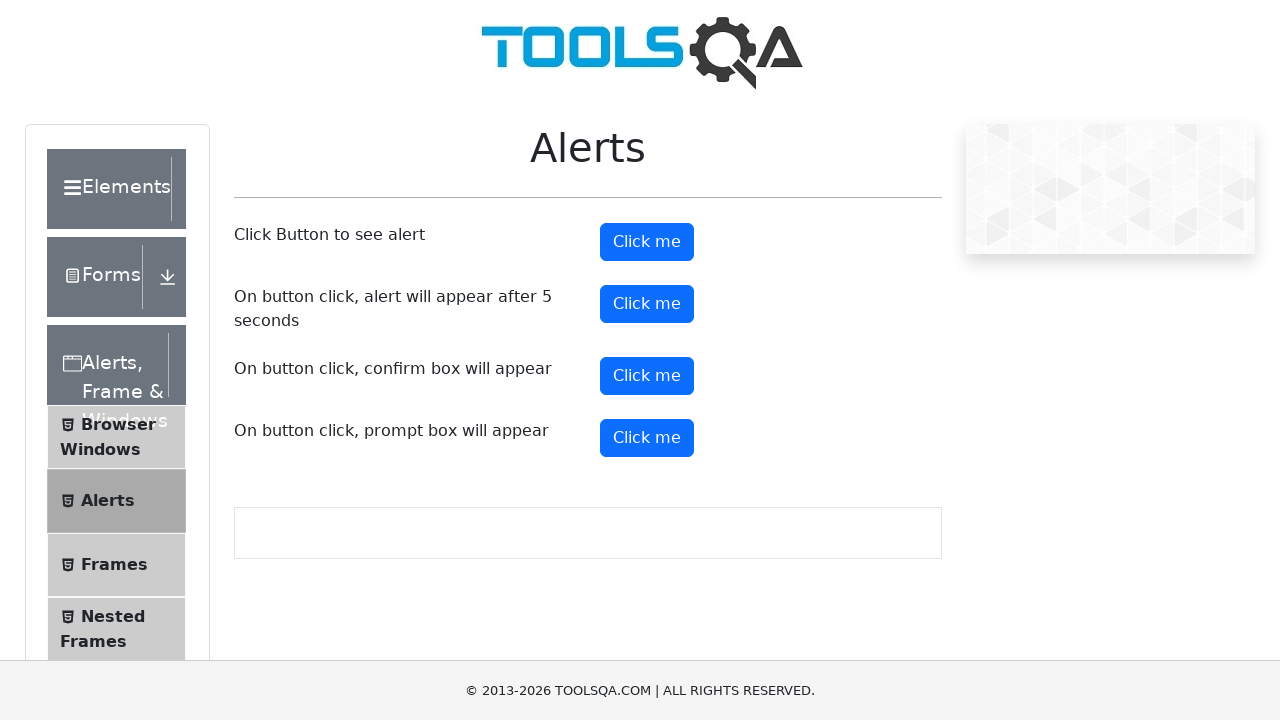

Clicked prompt button to trigger JavaScript prompt dialog at (647, 438) on #promtButton
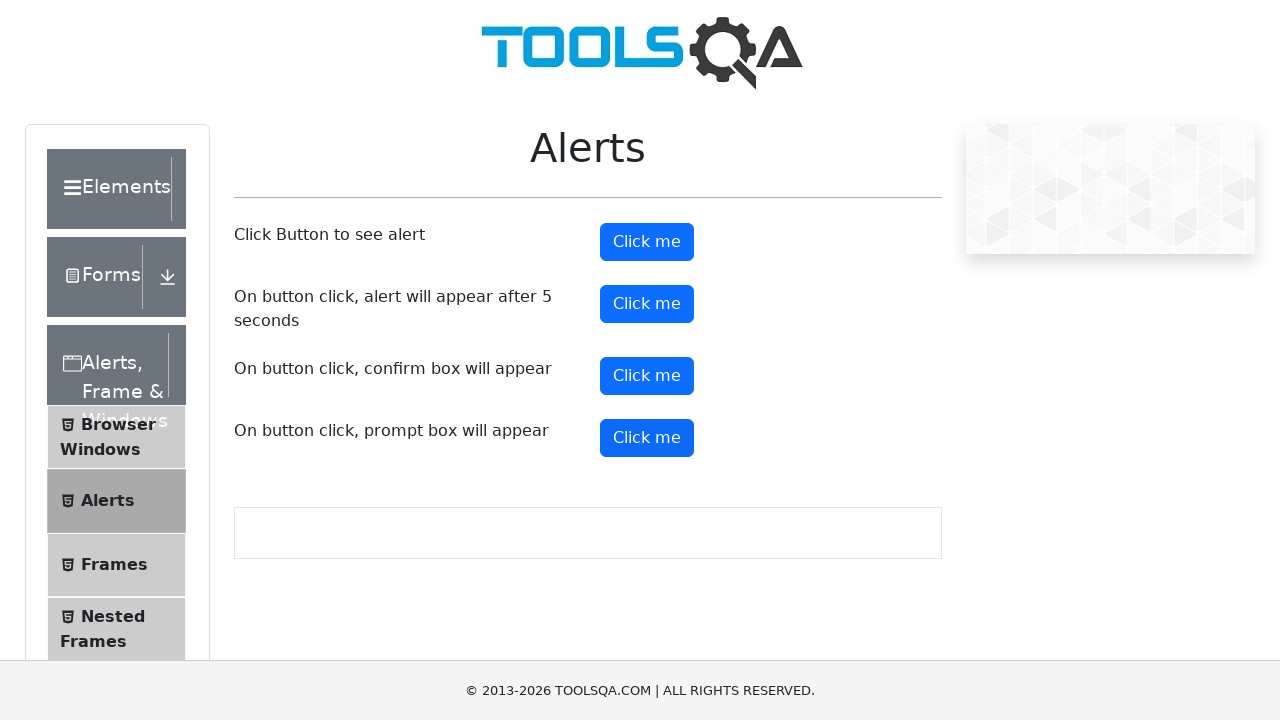

Set up dialog handler to accept prompt with text 'Hello i am acceleration student'
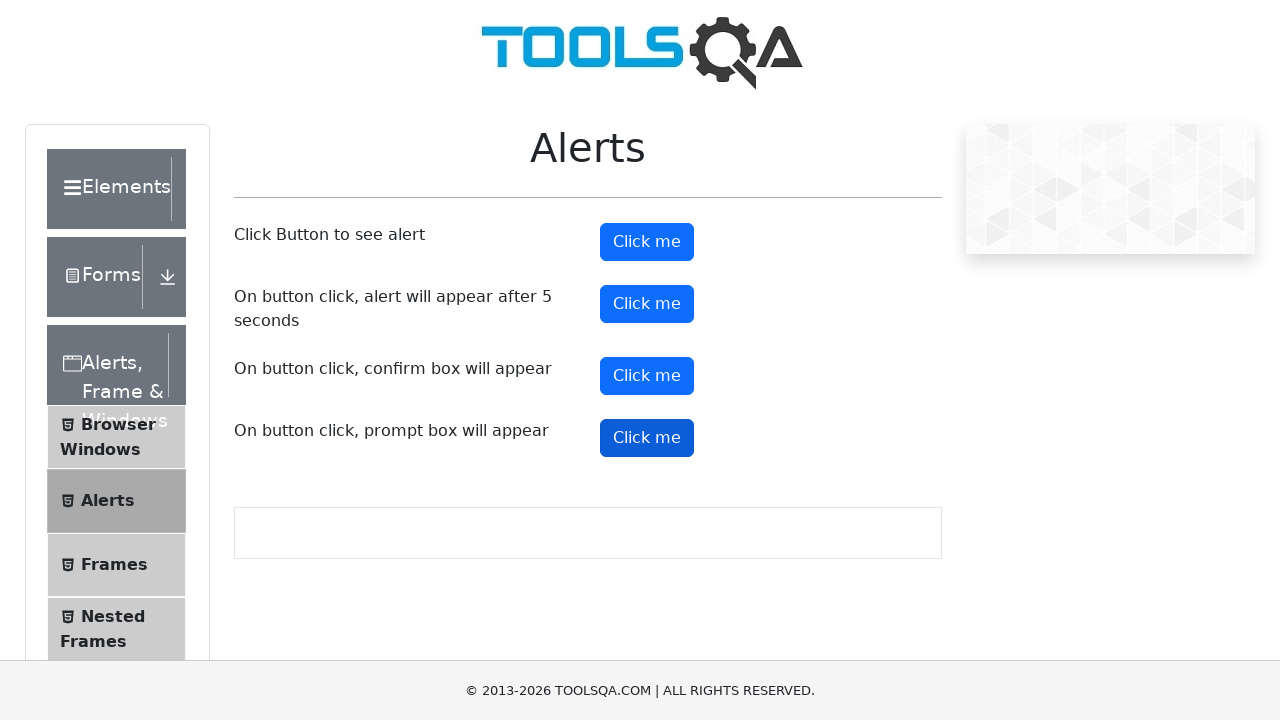

Clicked prompt button again to trigger dialog with active handler at (647, 438) on #promtButton
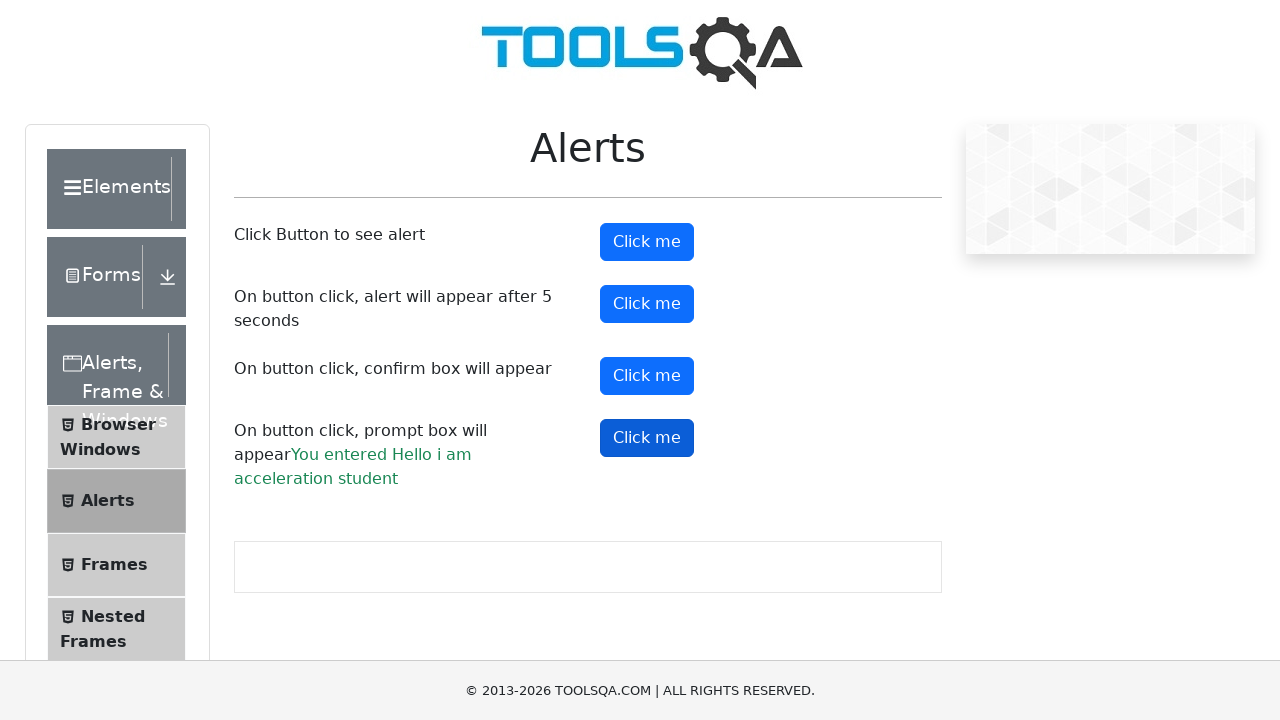

Waited 1 second for dialog handling to complete
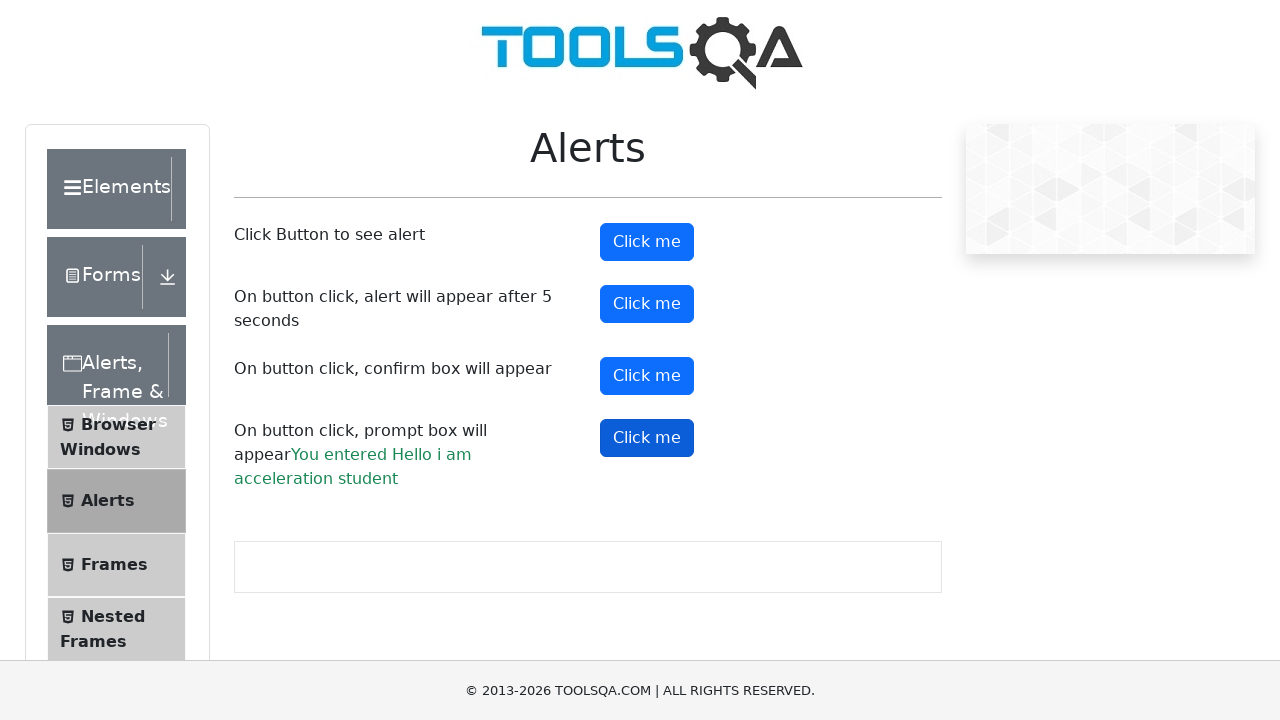

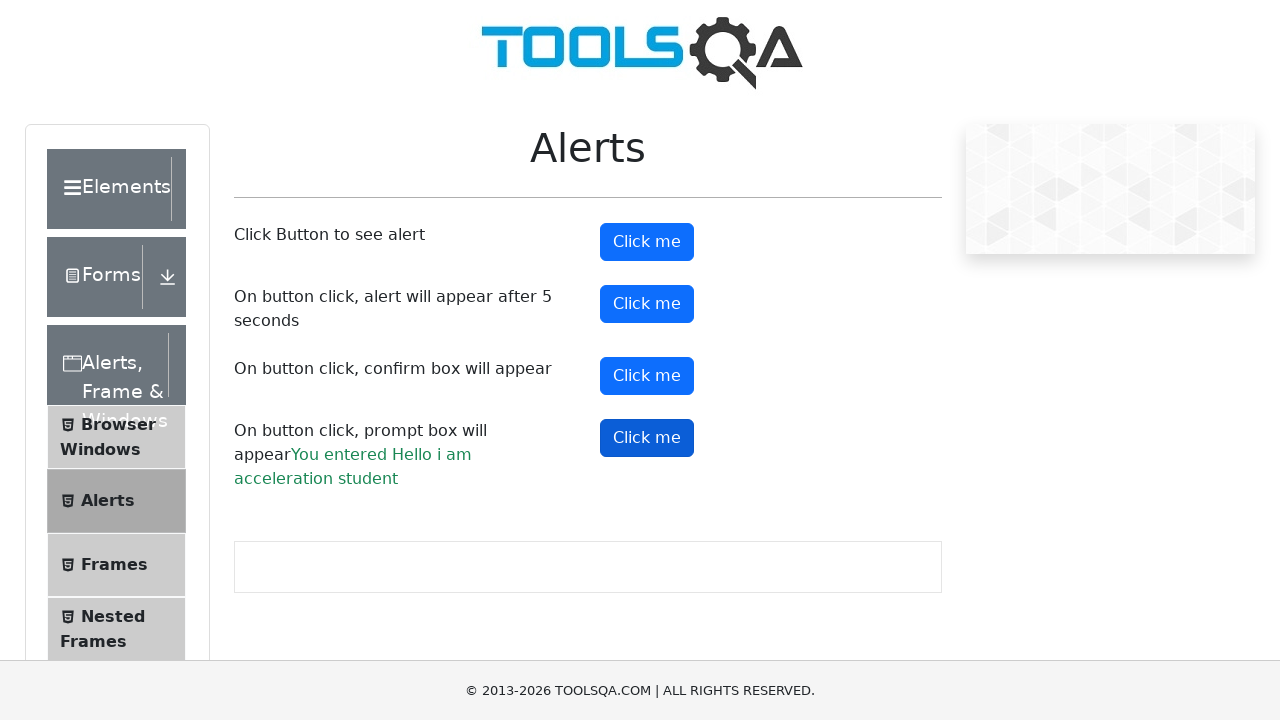